Tests editing a todo item by double-clicking, entering new text, and pressing Enter.

Starting URL: https://demo.playwright.dev/todomvc

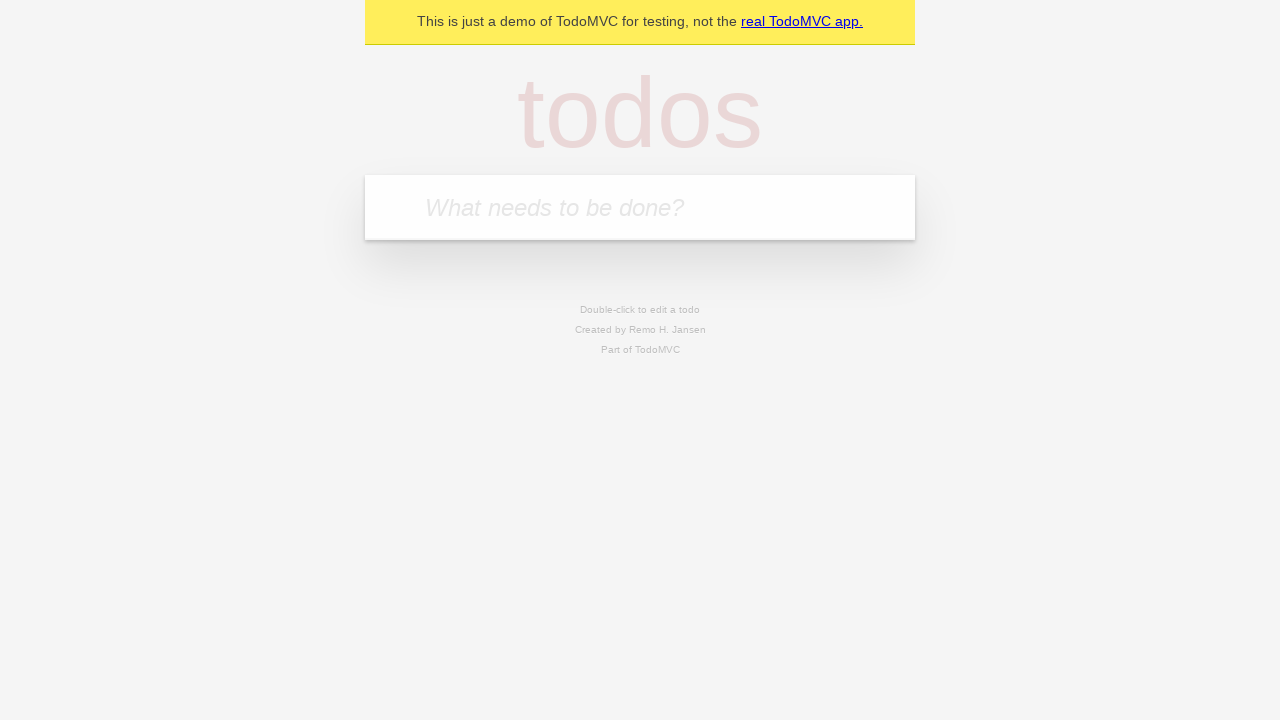

Filled todo input with 'buy some cheese' on internal:attr=[placeholder="What needs to be done?"i]
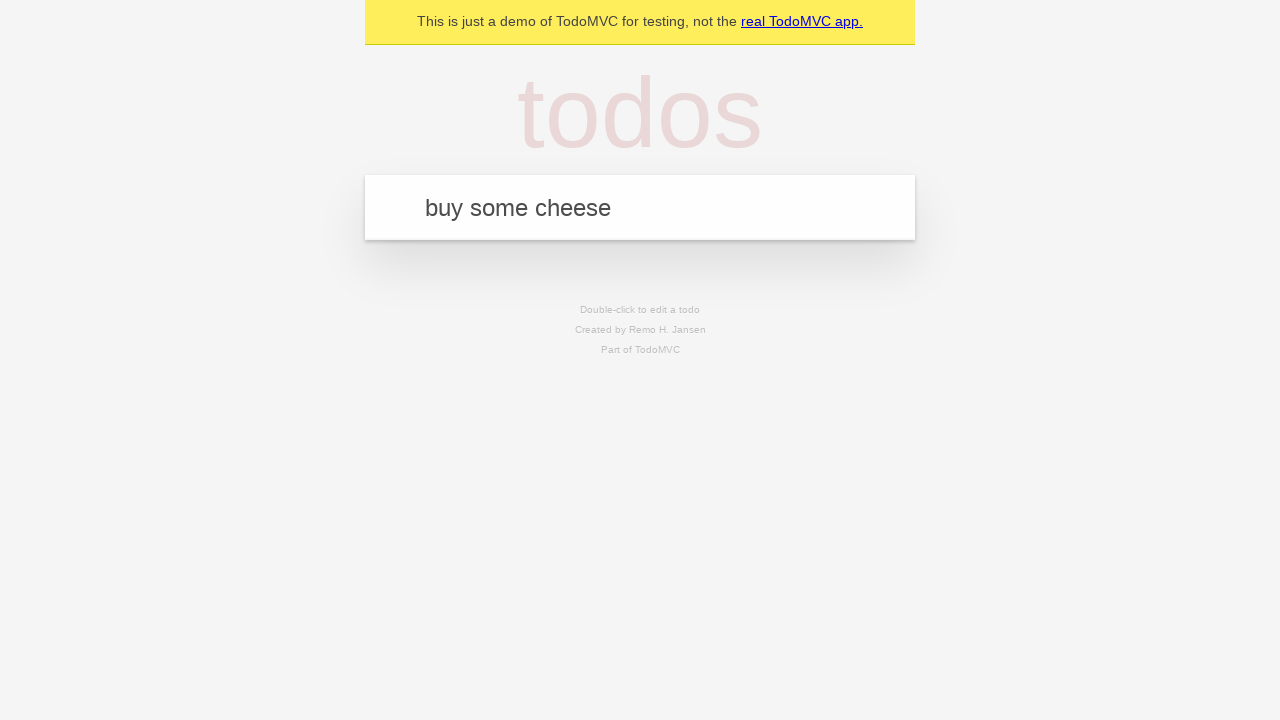

Pressed Enter to add first todo item on internal:attr=[placeholder="What needs to be done?"i]
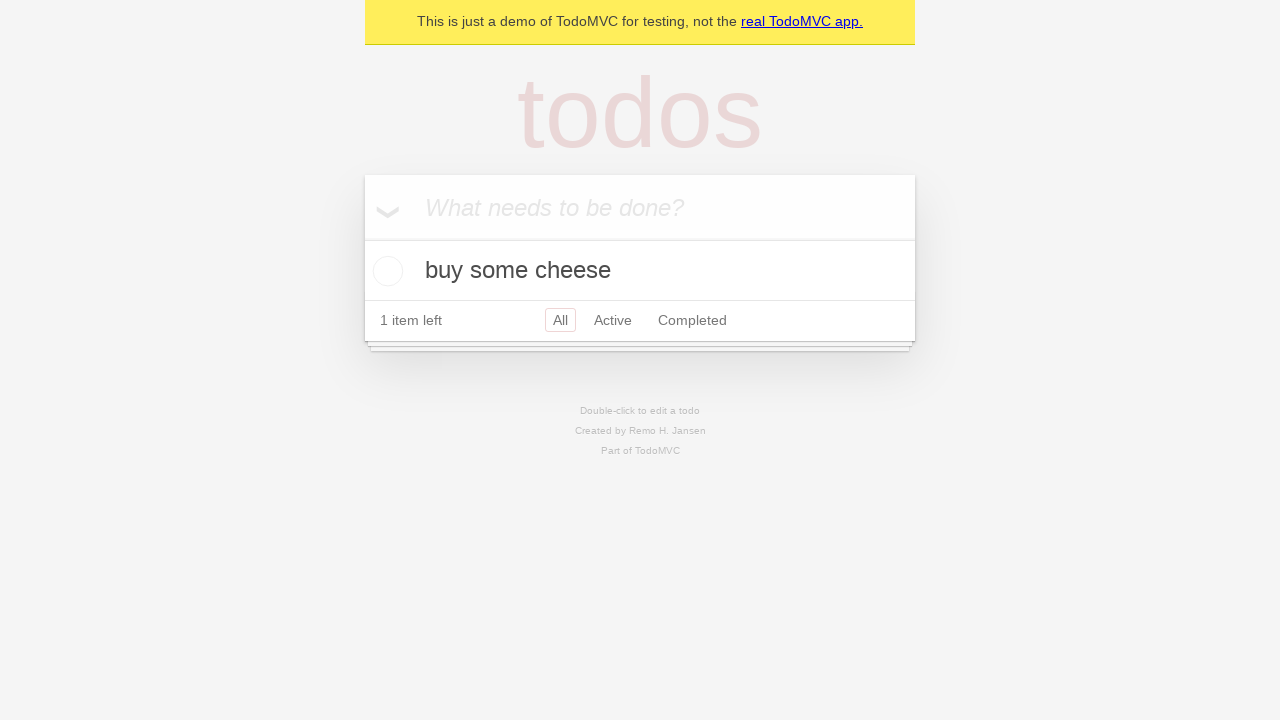

Filled todo input with 'feed the cat' on internal:attr=[placeholder="What needs to be done?"i]
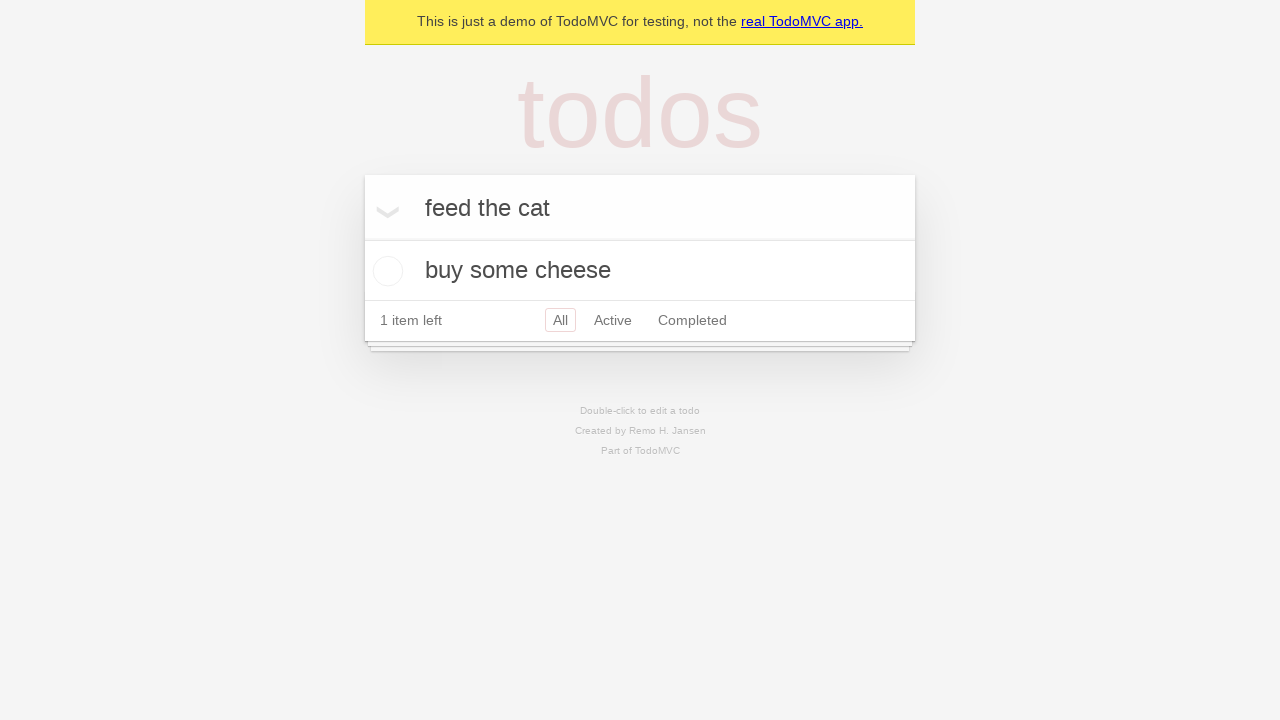

Pressed Enter to add second todo item on internal:attr=[placeholder="What needs to be done?"i]
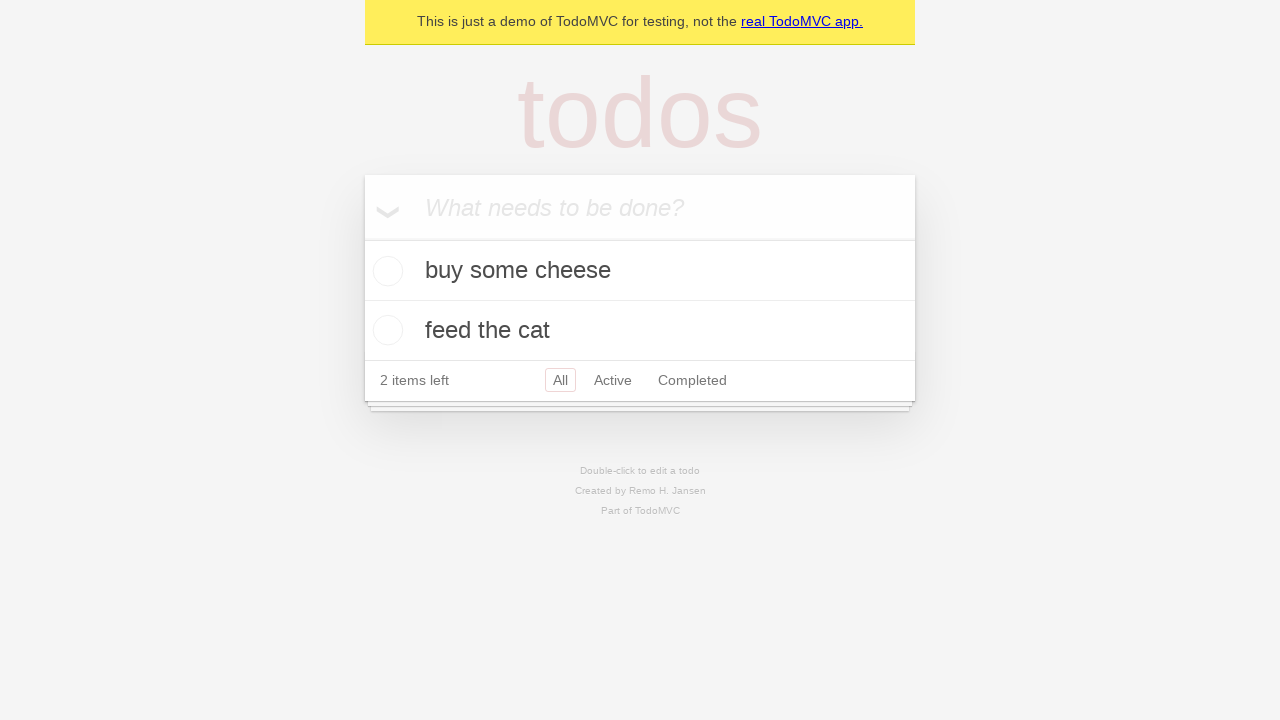

Filled todo input with 'book a doctors appointment' on internal:attr=[placeholder="What needs to be done?"i]
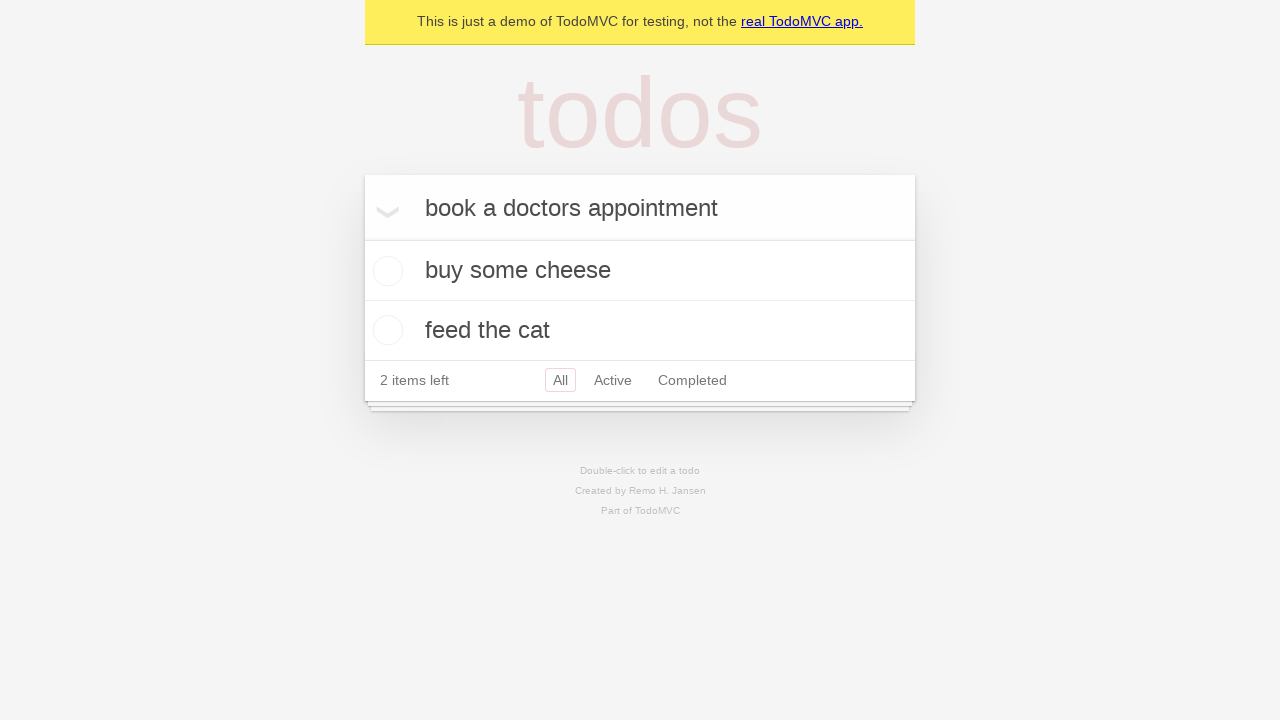

Pressed Enter to add third todo item on internal:attr=[placeholder="What needs to be done?"i]
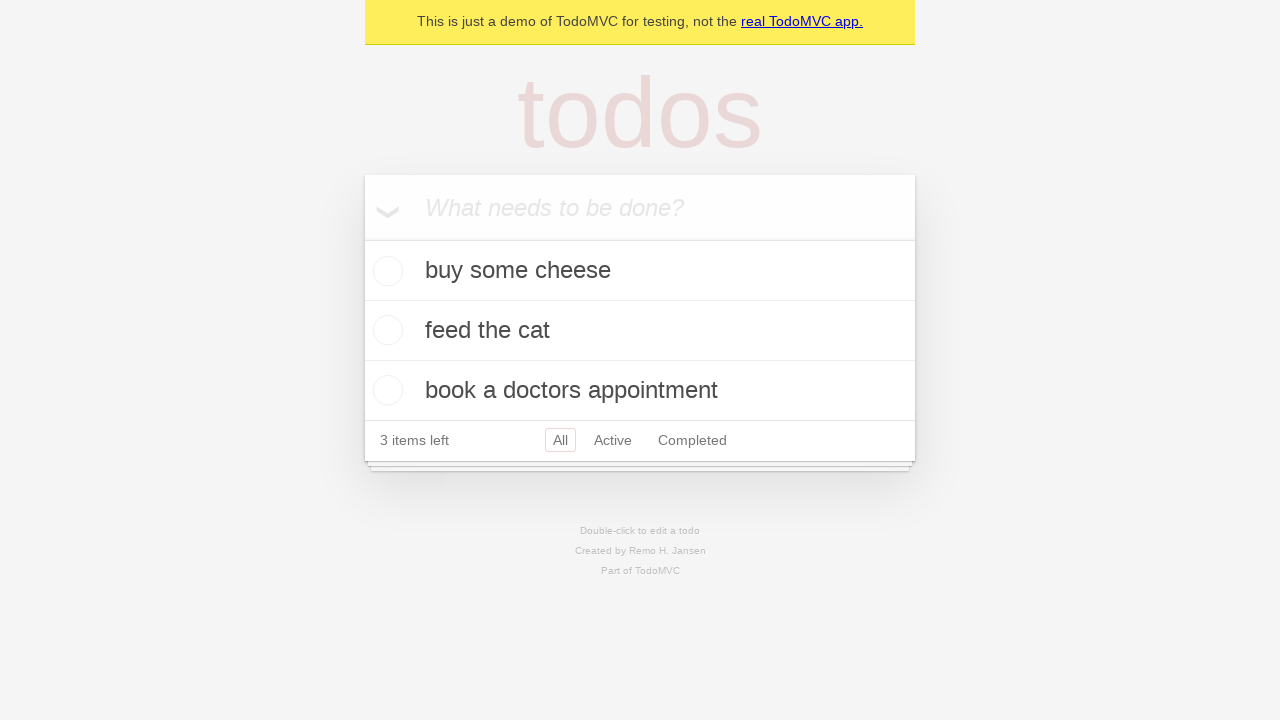

Double-clicked second todo item to enter edit mode at (640, 331) on internal:testid=[data-testid="todo-item"s] >> nth=1
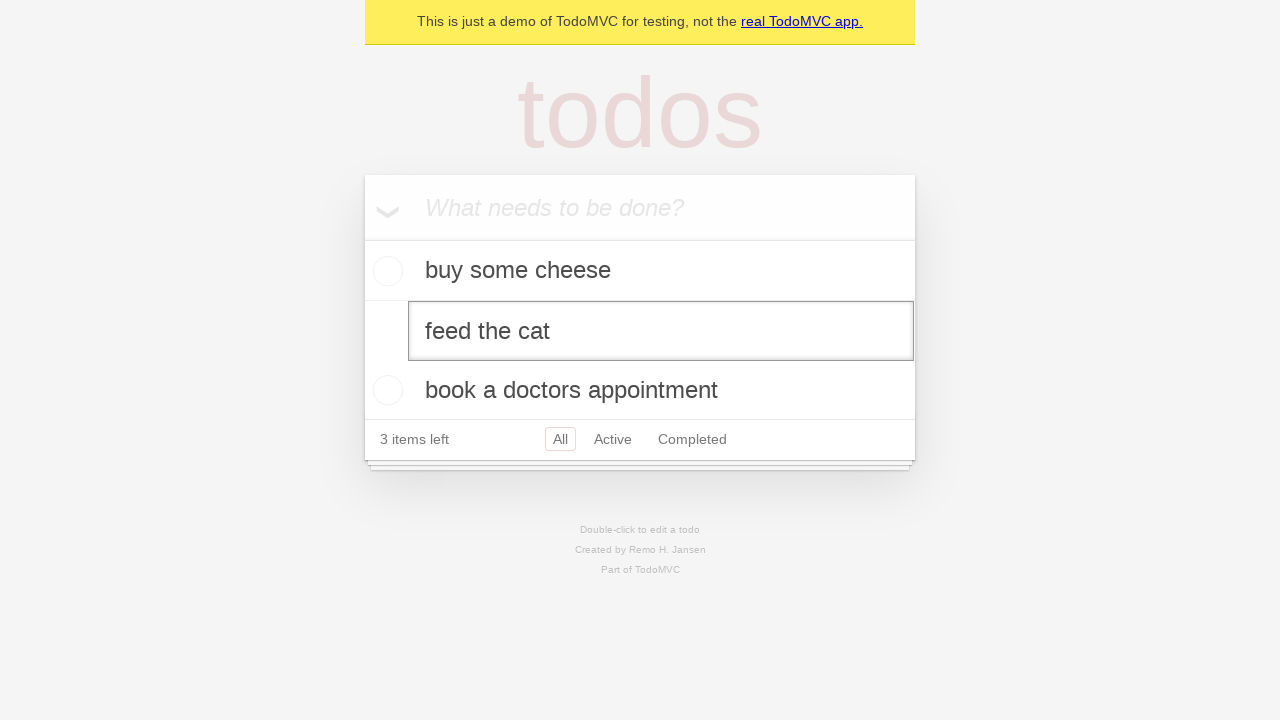

Filled edit textbox with 'buy some sausages' on internal:testid=[data-testid="todo-item"s] >> nth=1 >> internal:role=textbox[nam
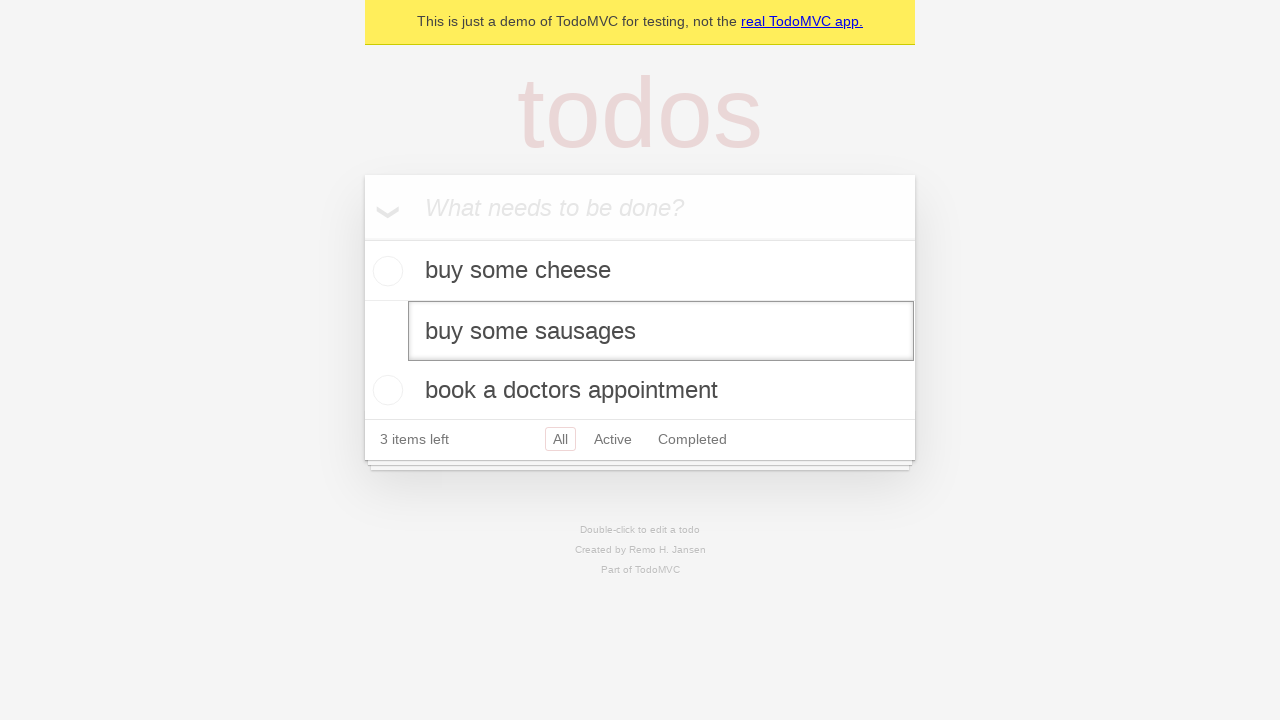

Pressed Enter to save edited todo item on internal:testid=[data-testid="todo-item"s] >> nth=1 >> internal:role=textbox[nam
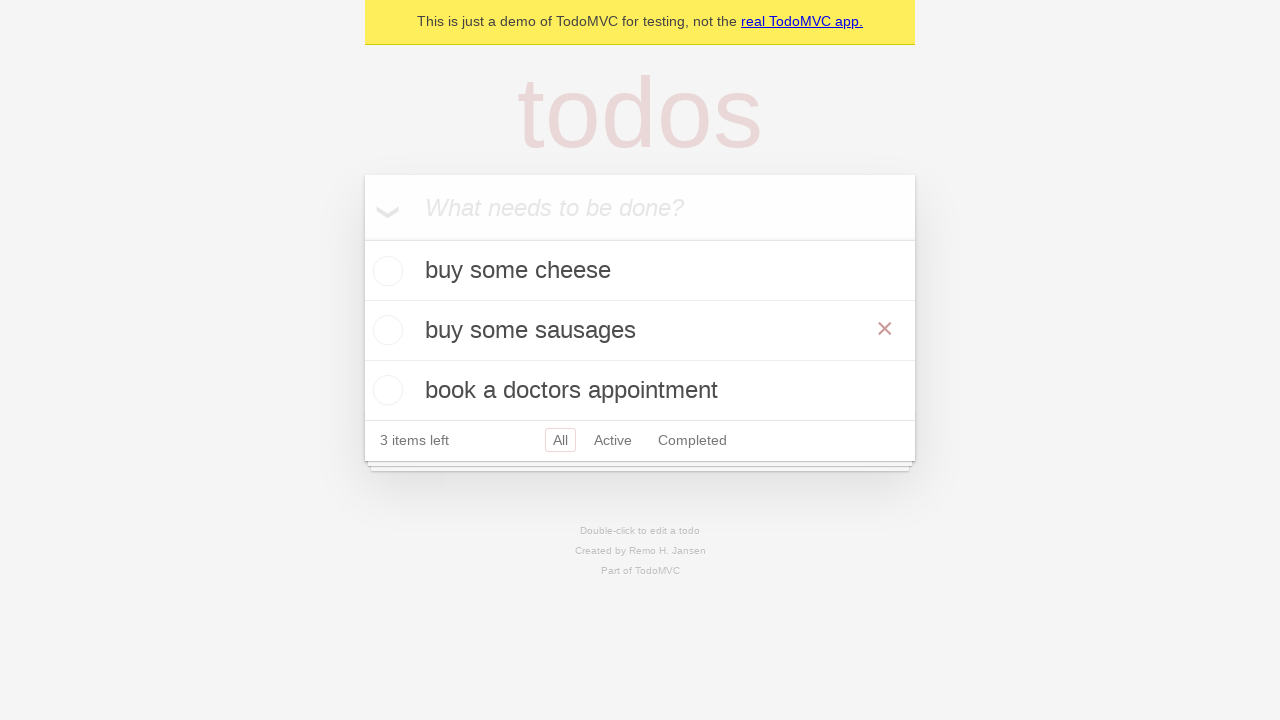

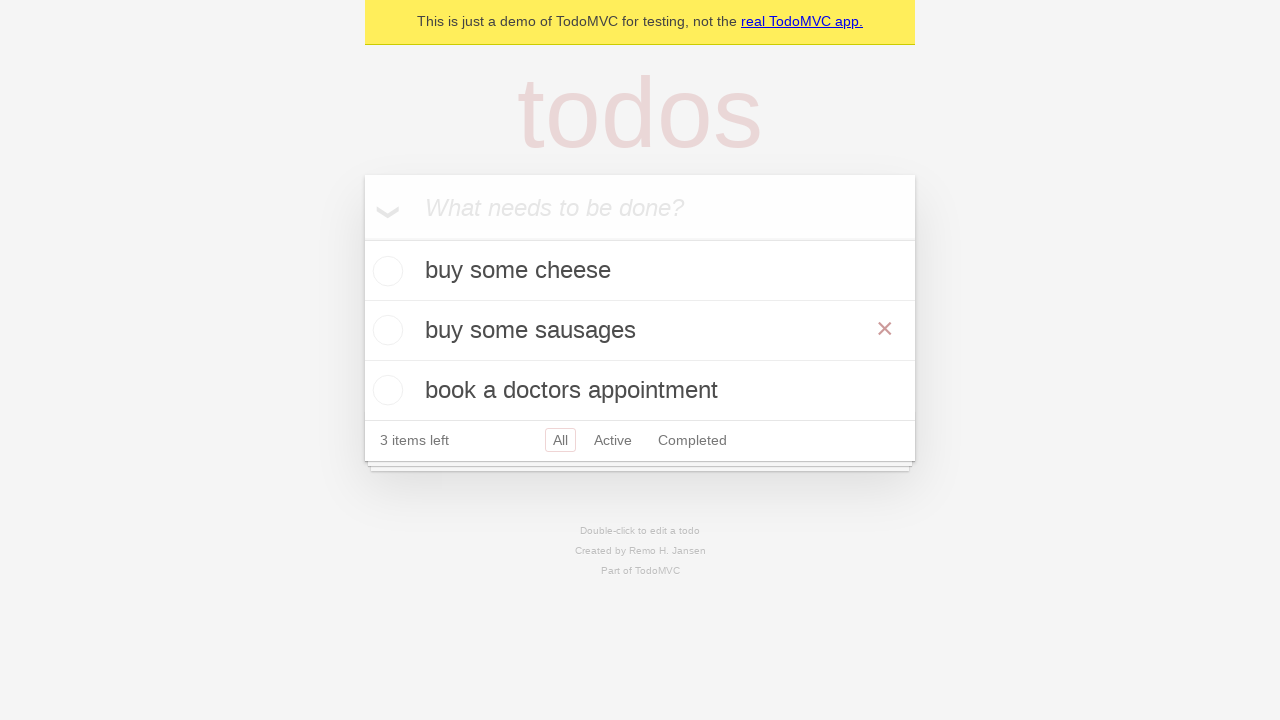